Navigates to the BookCart website homepage and verifies the page loads by checking for the Login button visibility

Starting URL: https://bookcart.azurewebsites.net

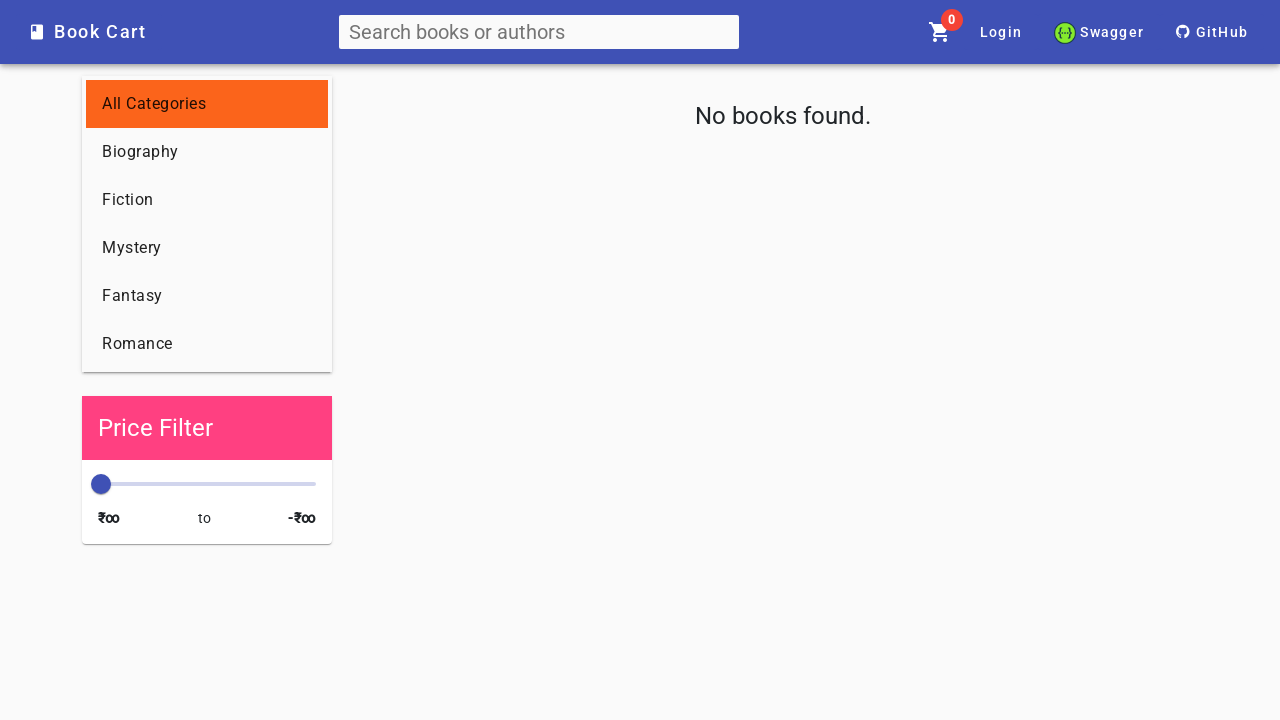

Navigated to BookCart website homepage
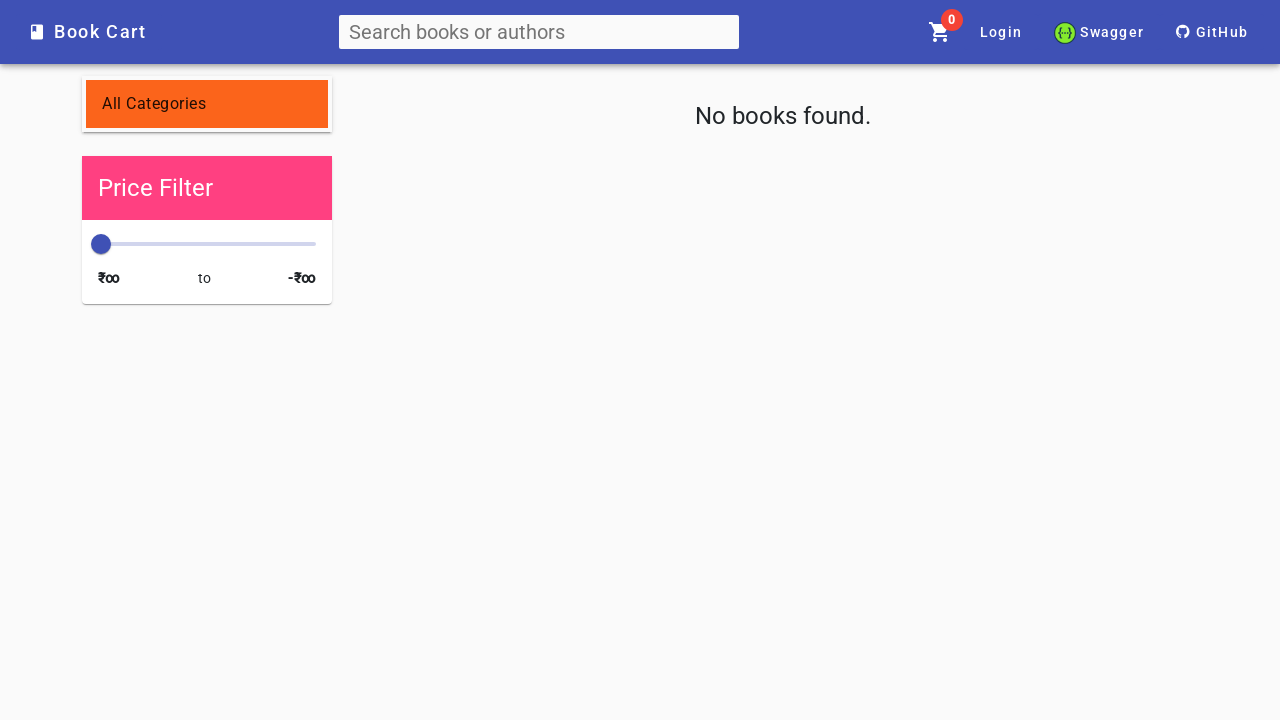

Login button is visible on the homepage
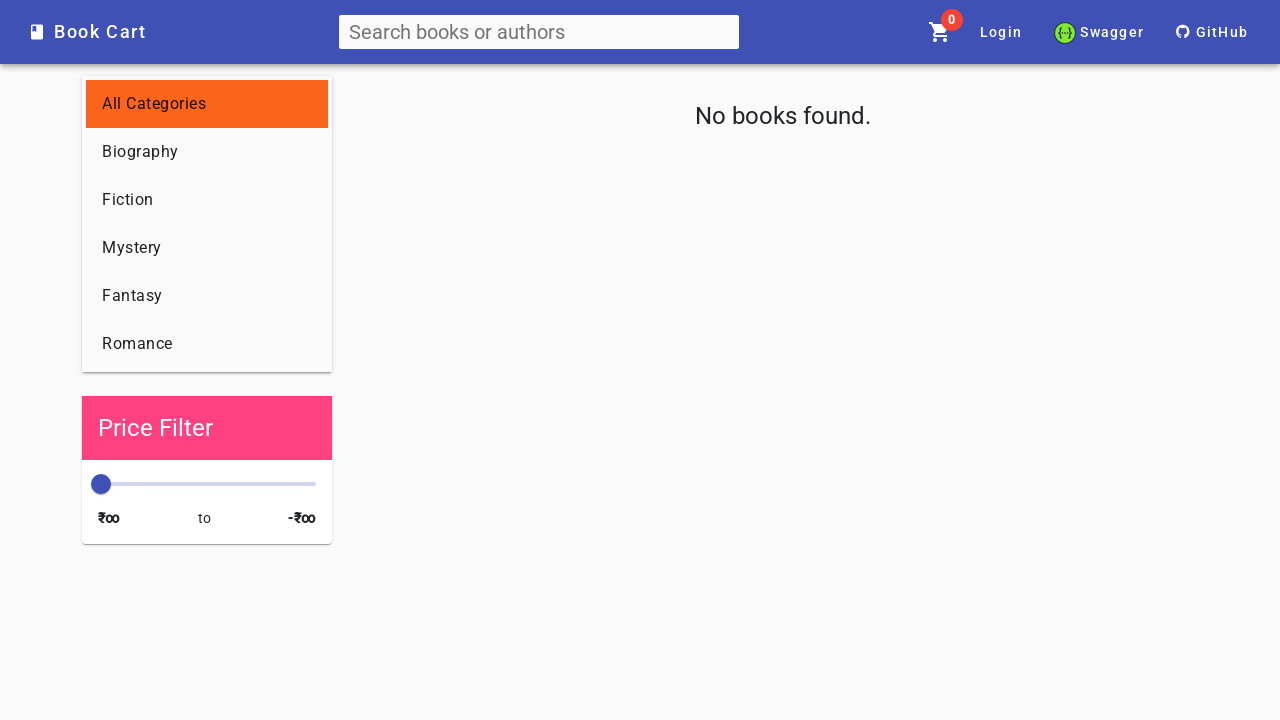

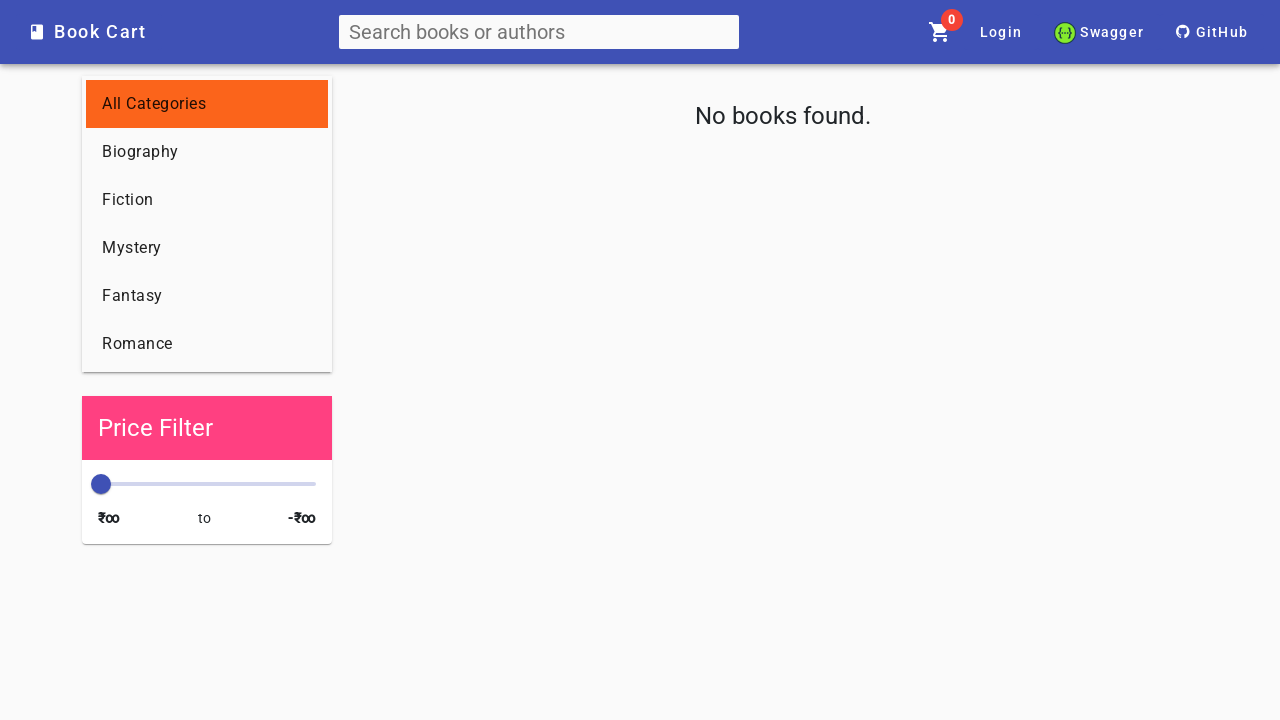